Verifies that the OrangeHRM page loads with the correct title

Starting URL: https://opensource-demo.orangehrmlive.com/

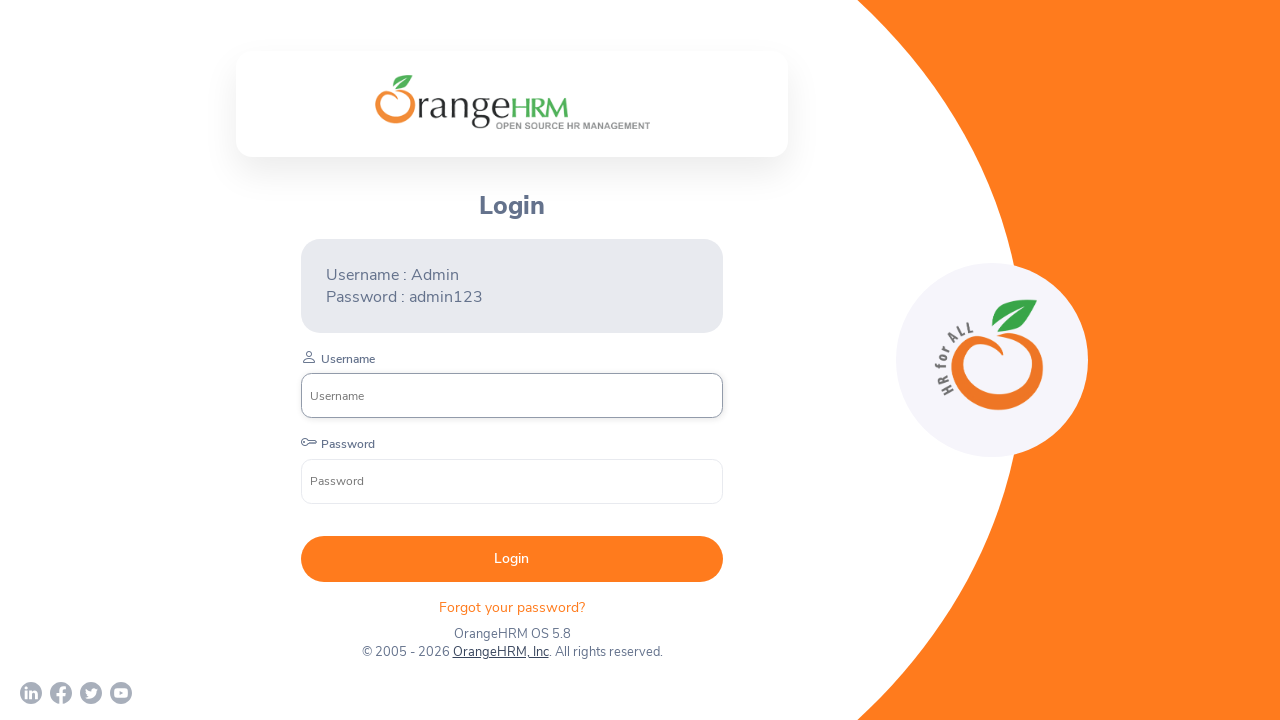

Navigated to OrangeHRM demo site
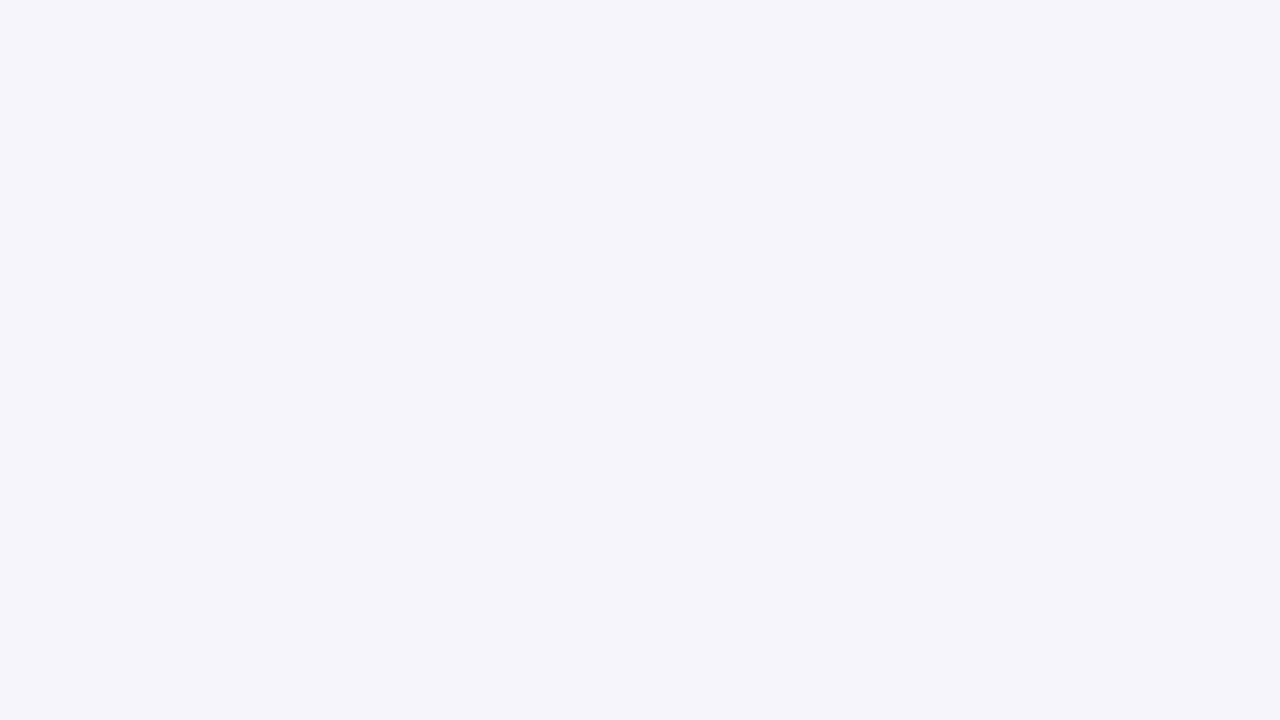

Verified page title is 'OrangeHRM'
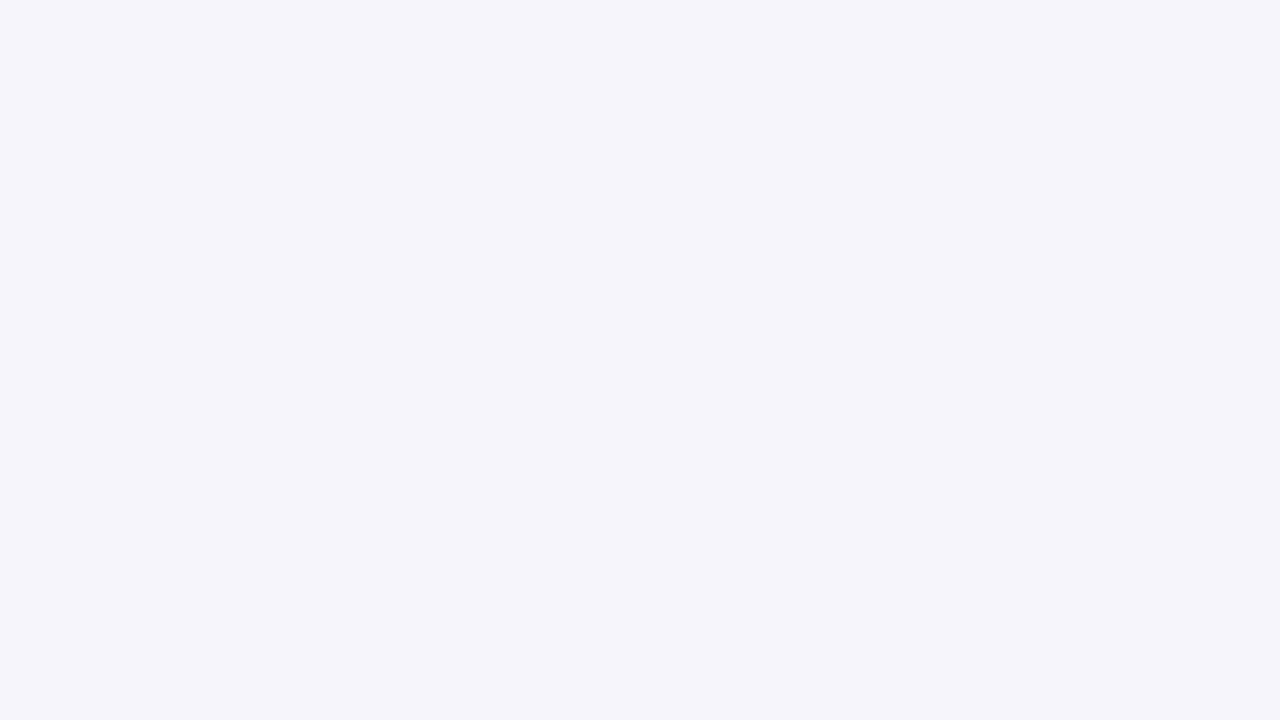

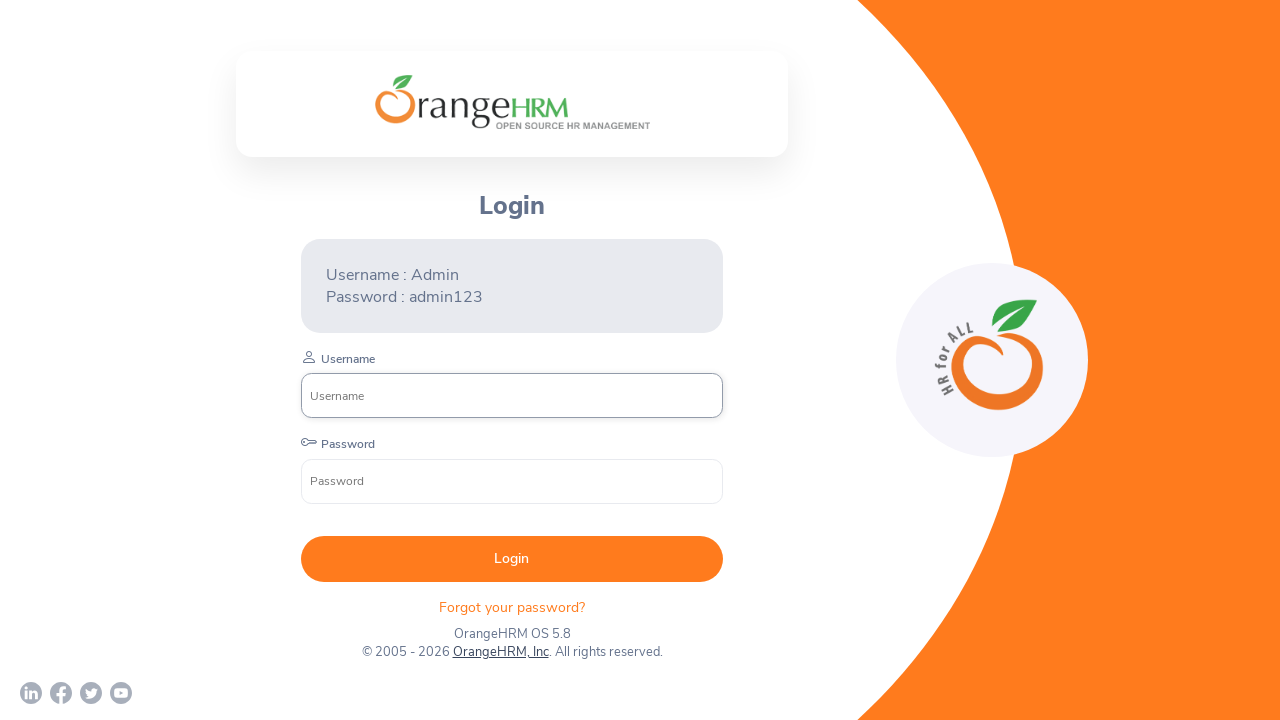